Navigates to the Selenium HQ website homepage

Starting URL: http://www.seleniumhq.org/

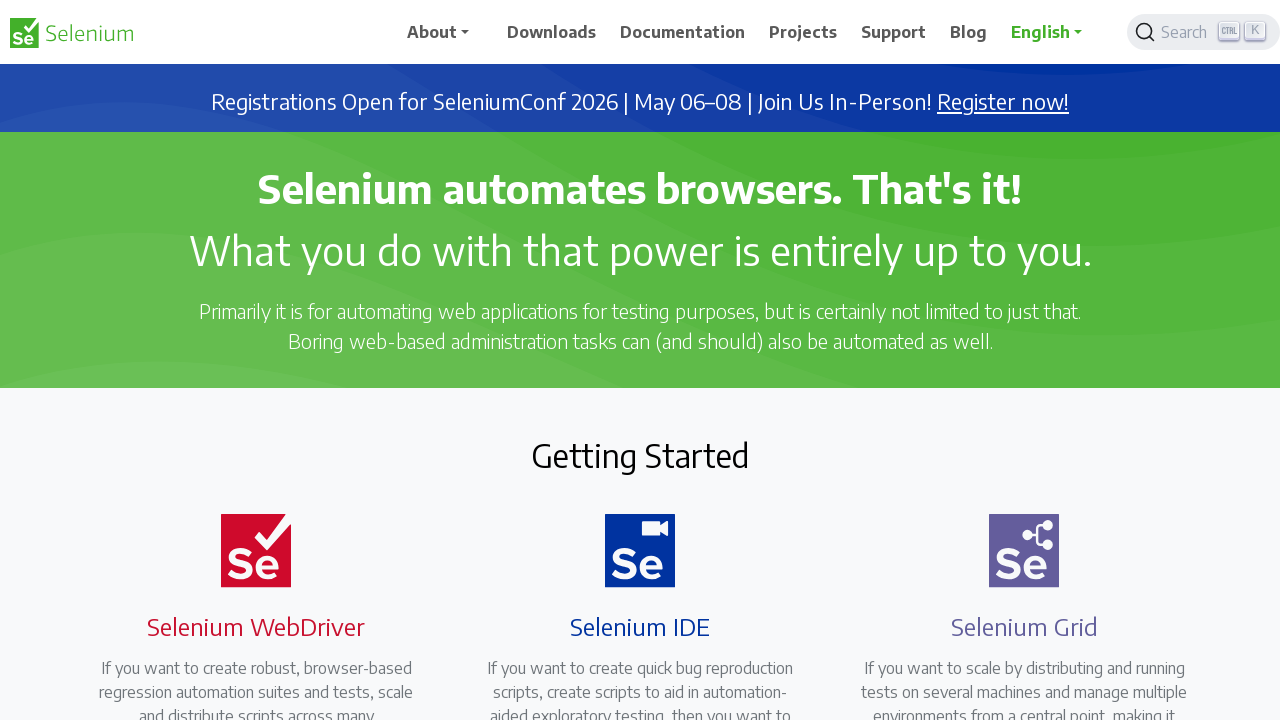

Navigated to Selenium HQ website homepage
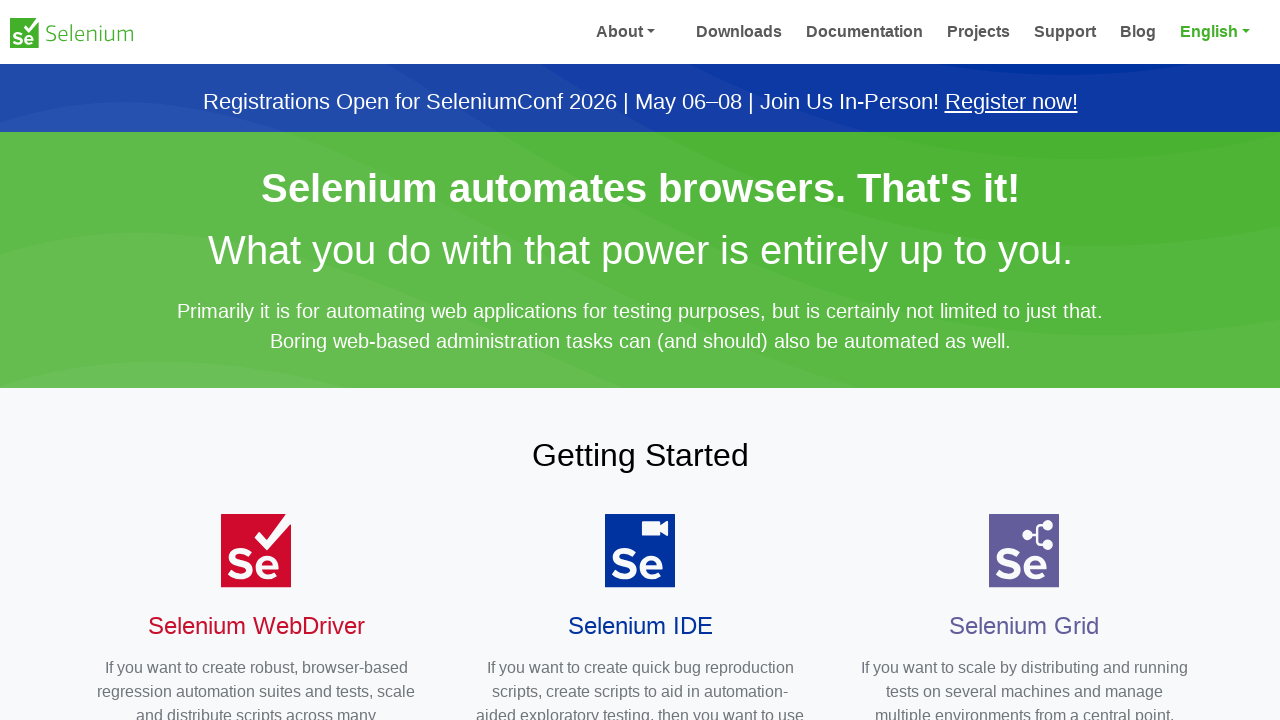

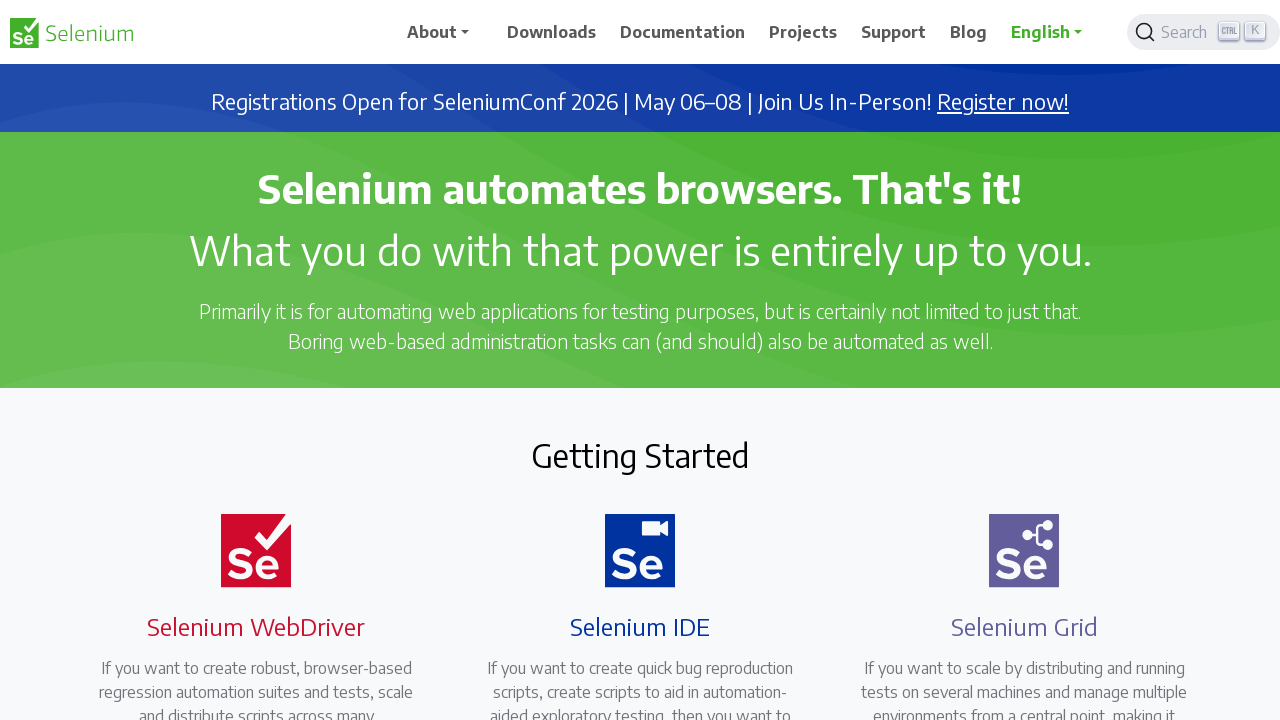